Navigates to Douban movie search page for a director and verifies that movie search results and metadata are displayed correctly

Starting URL: https://movie.douban.com/subject_search?search_text=张艺谋&cat=1002&start=0

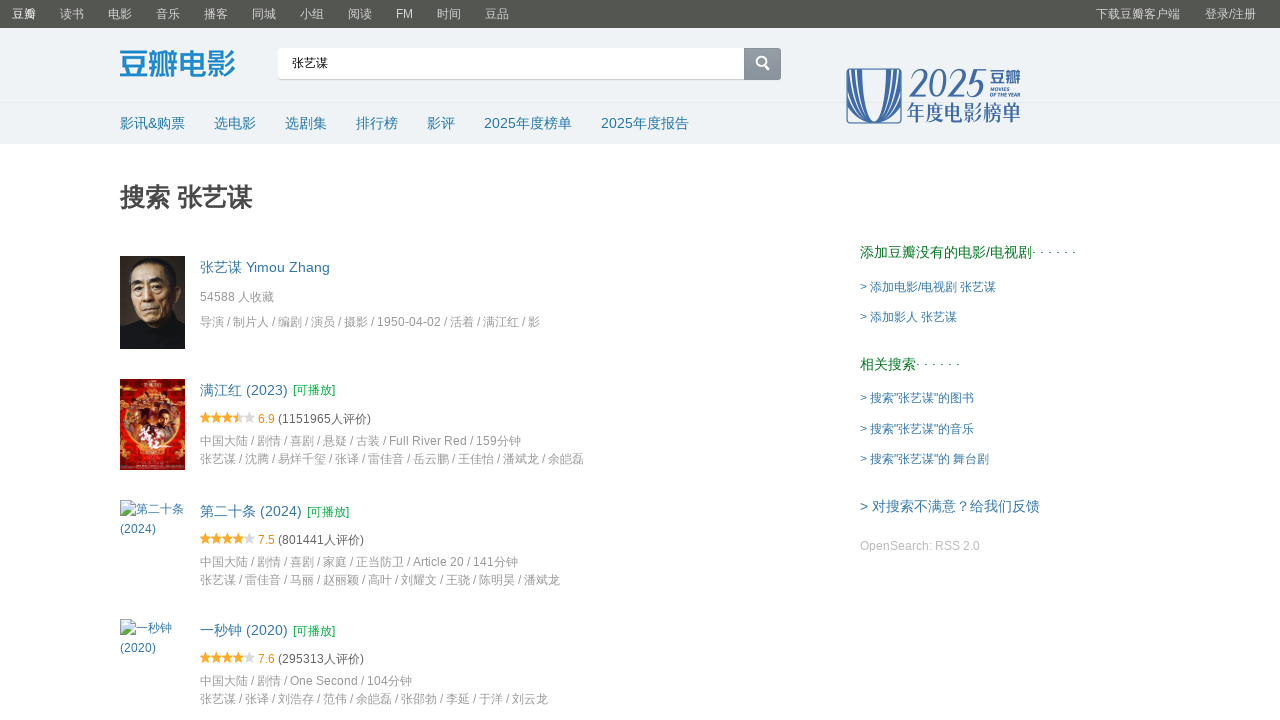

Waited for search results container to load
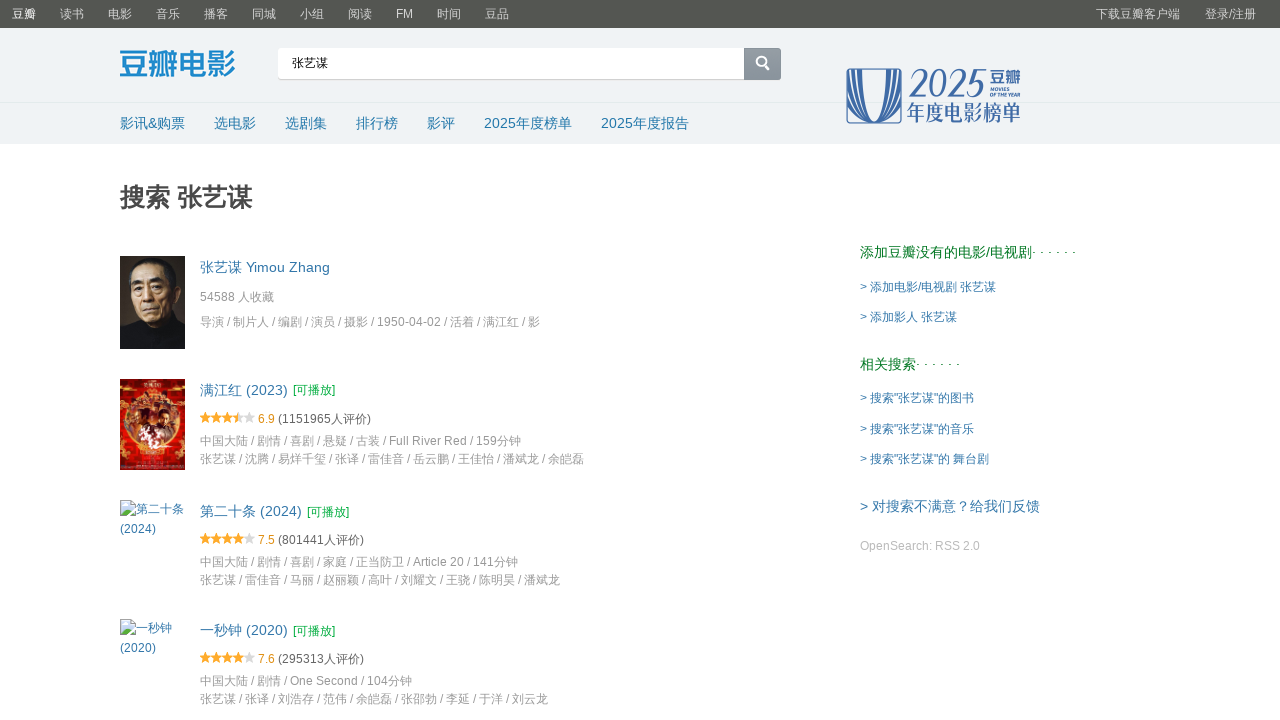

Verified movie titles are displayed in search results
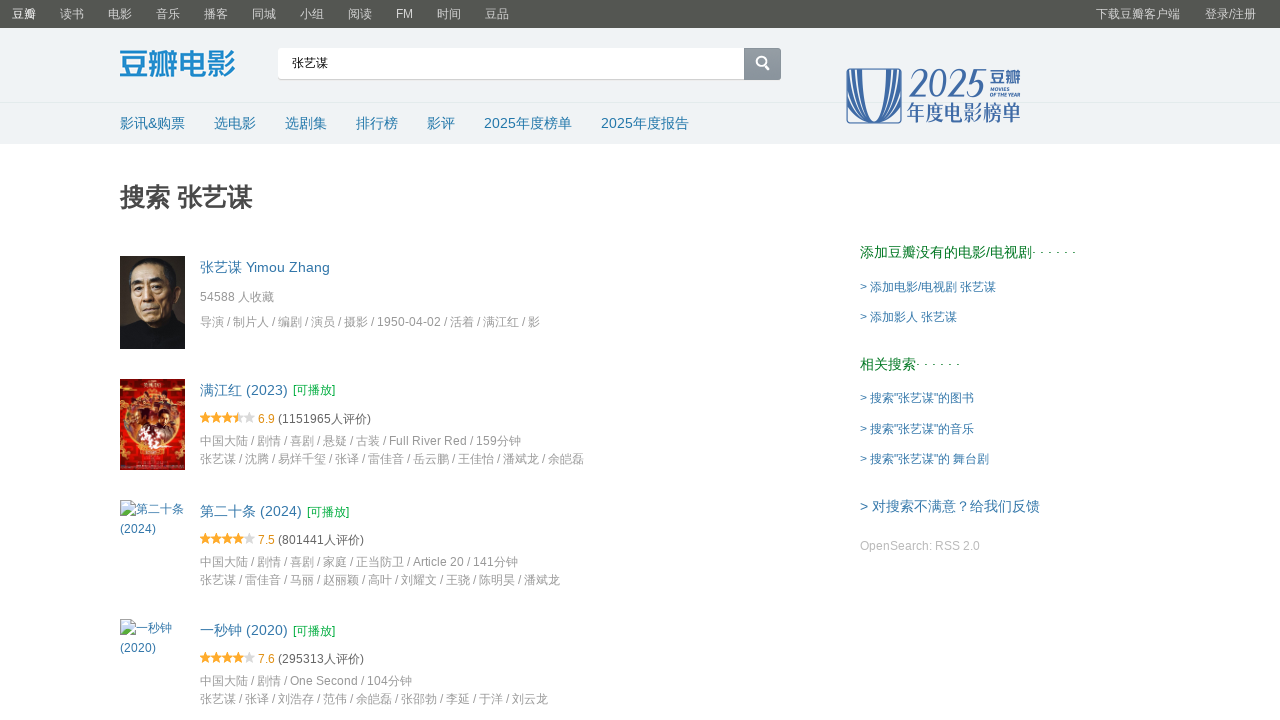

Verified movie metadata (director/actors) is displayed
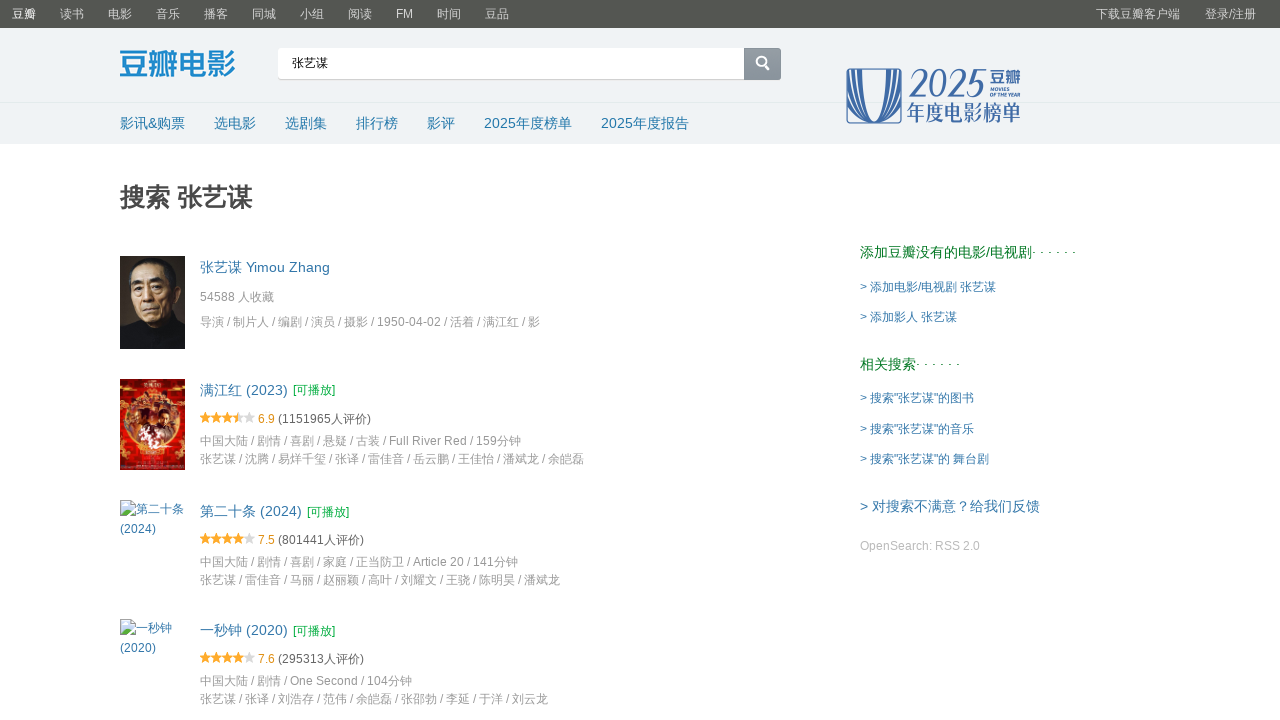

Clicked on the first movie result to navigate to detail page at (265, 267) on div.item-root div.detail div.title a.title-text >> nth=0
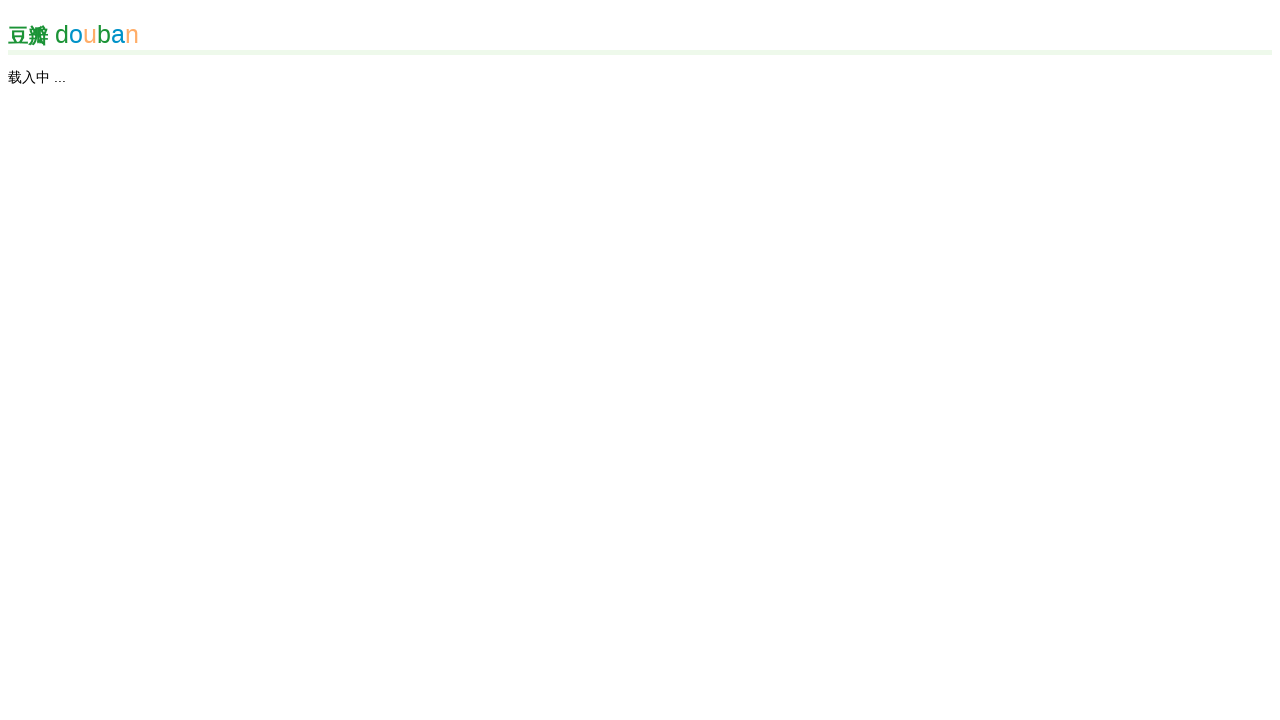

Movie detail page loaded successfully
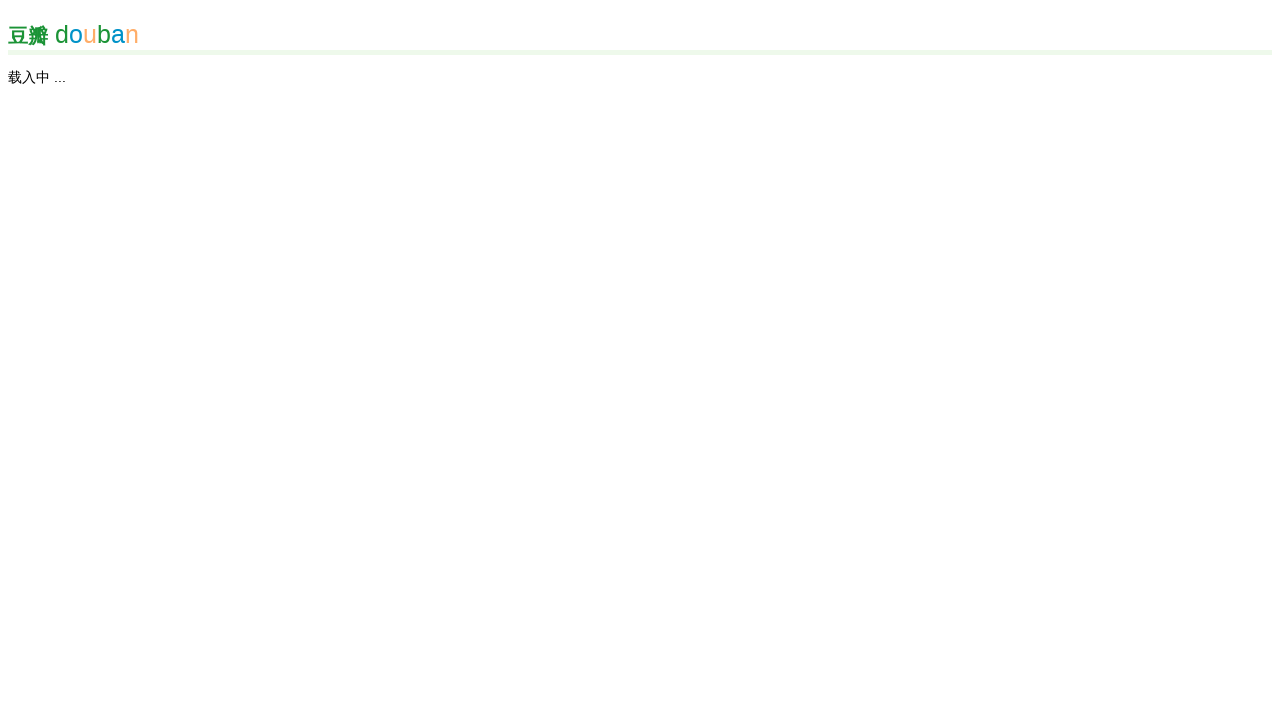

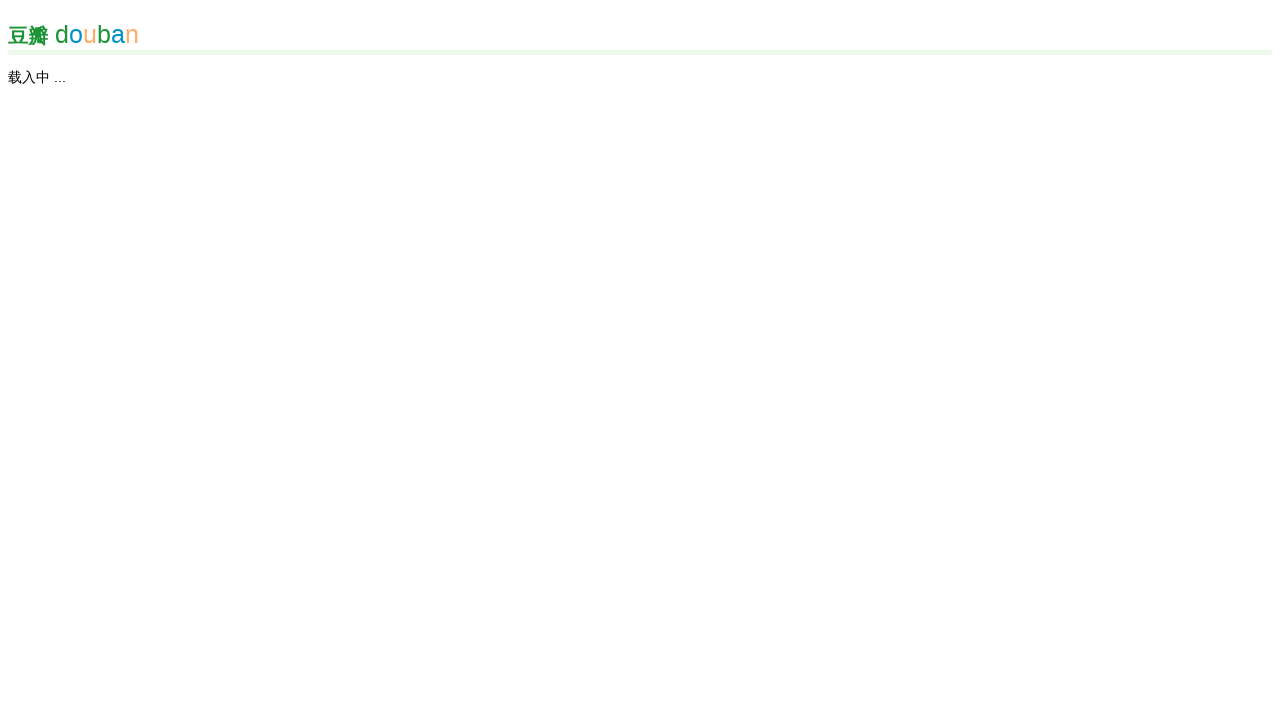